Tests an e-commerce cart functionality by adding multiple vegetable items to cart, proceeding to checkout, and applying a promo code

Starting URL: https://rahulshettyacademy.com/seleniumPractise/

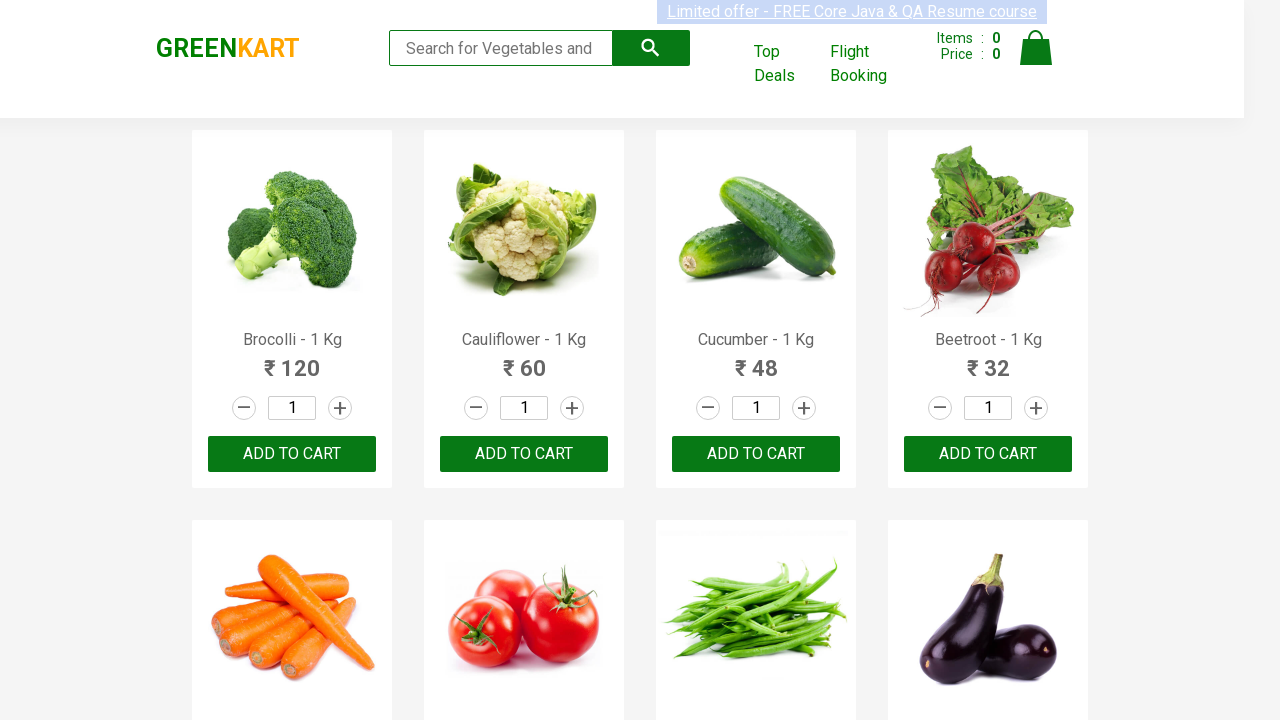

Retrieved all product name elements from the page
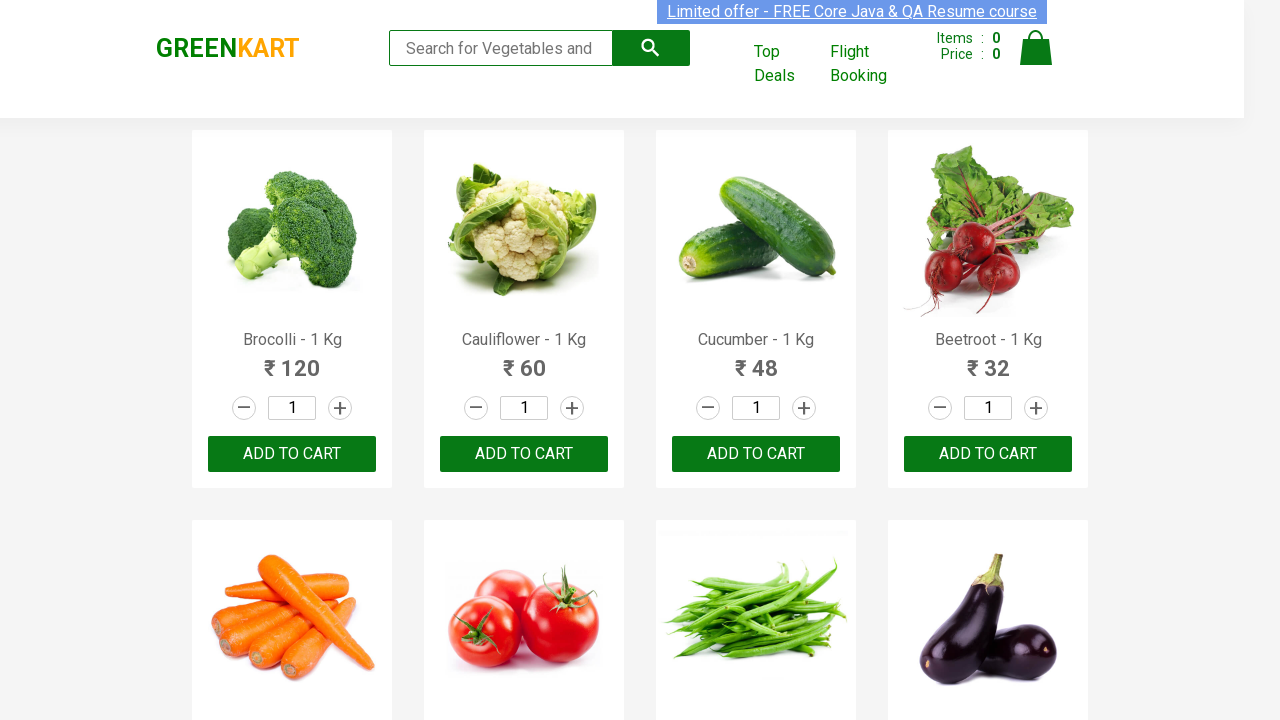

Retrieved text content from product at index 0
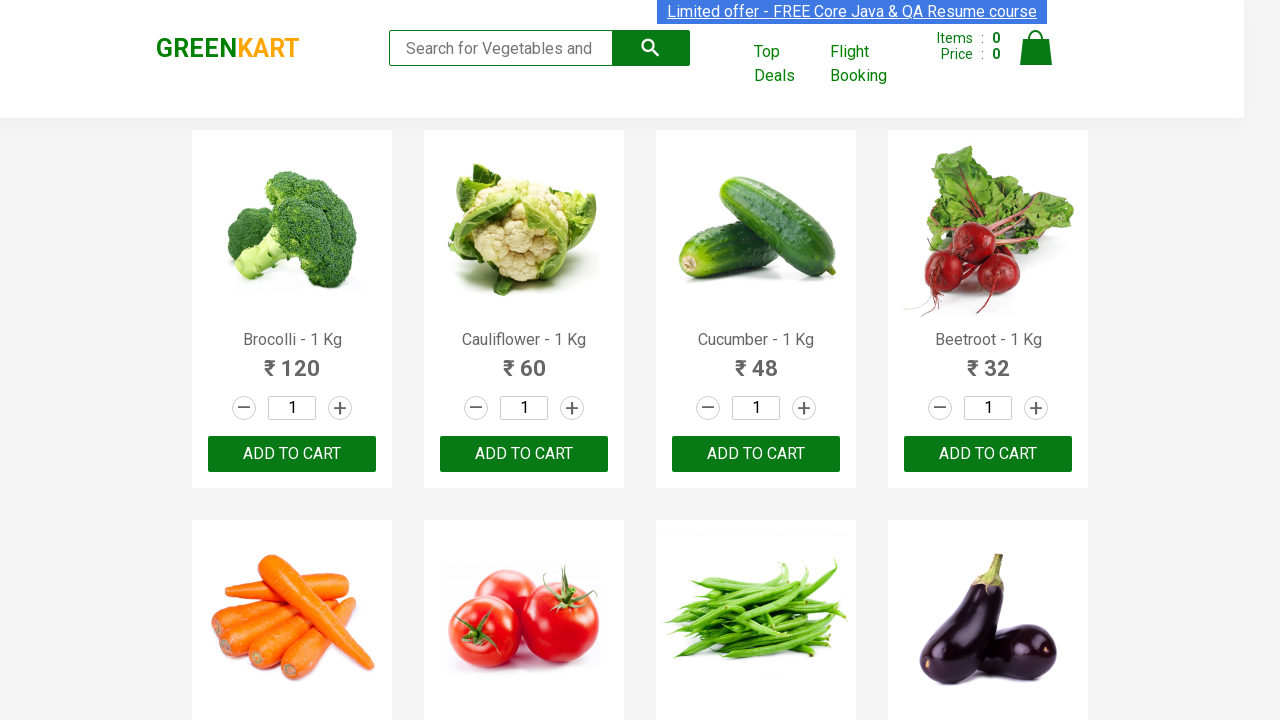

Clicked Add to Cart button for Brocolli at (292, 454) on xpath=//div[@class='product-action']/button >> nth=0
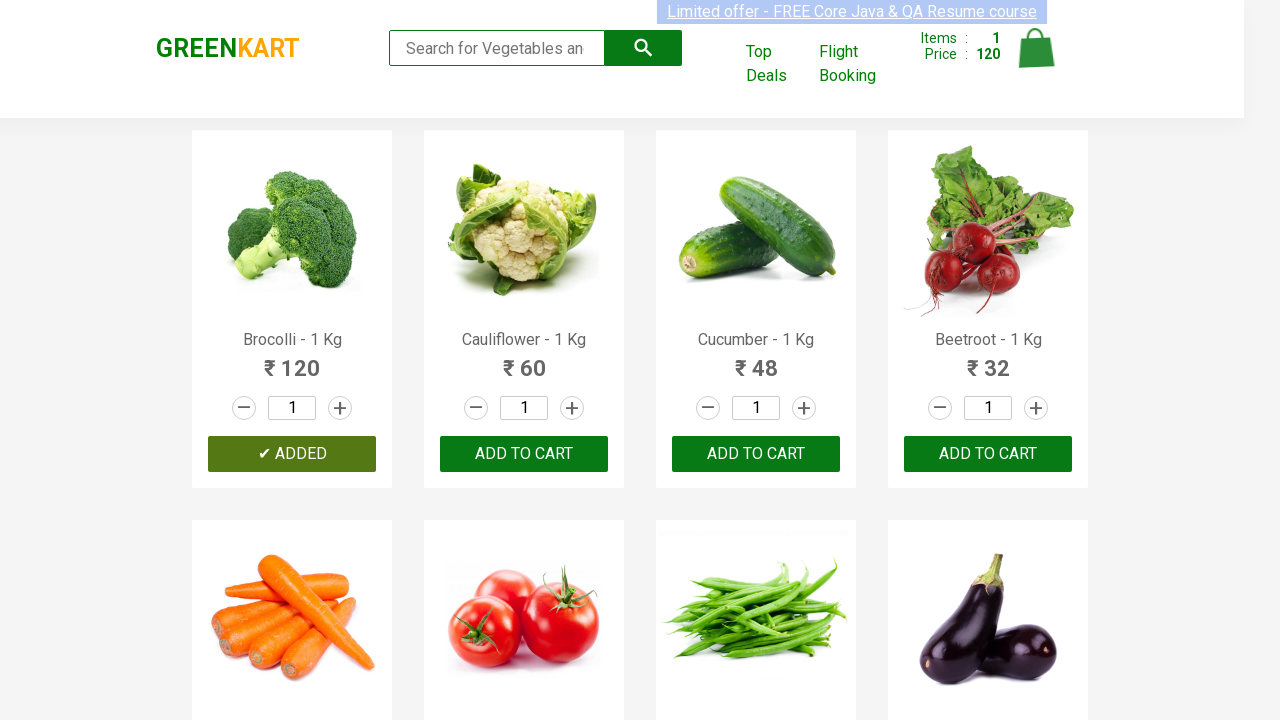

Retrieved text content from product at index 1
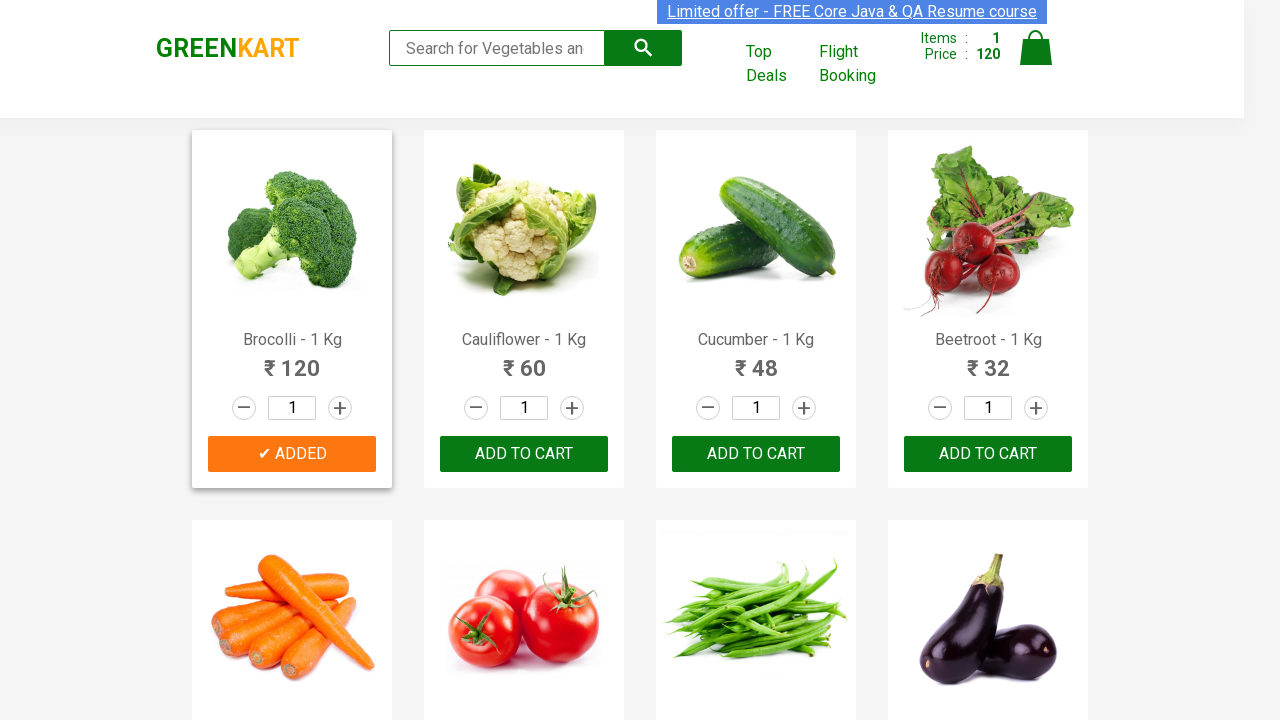

Retrieved text content from product at index 2
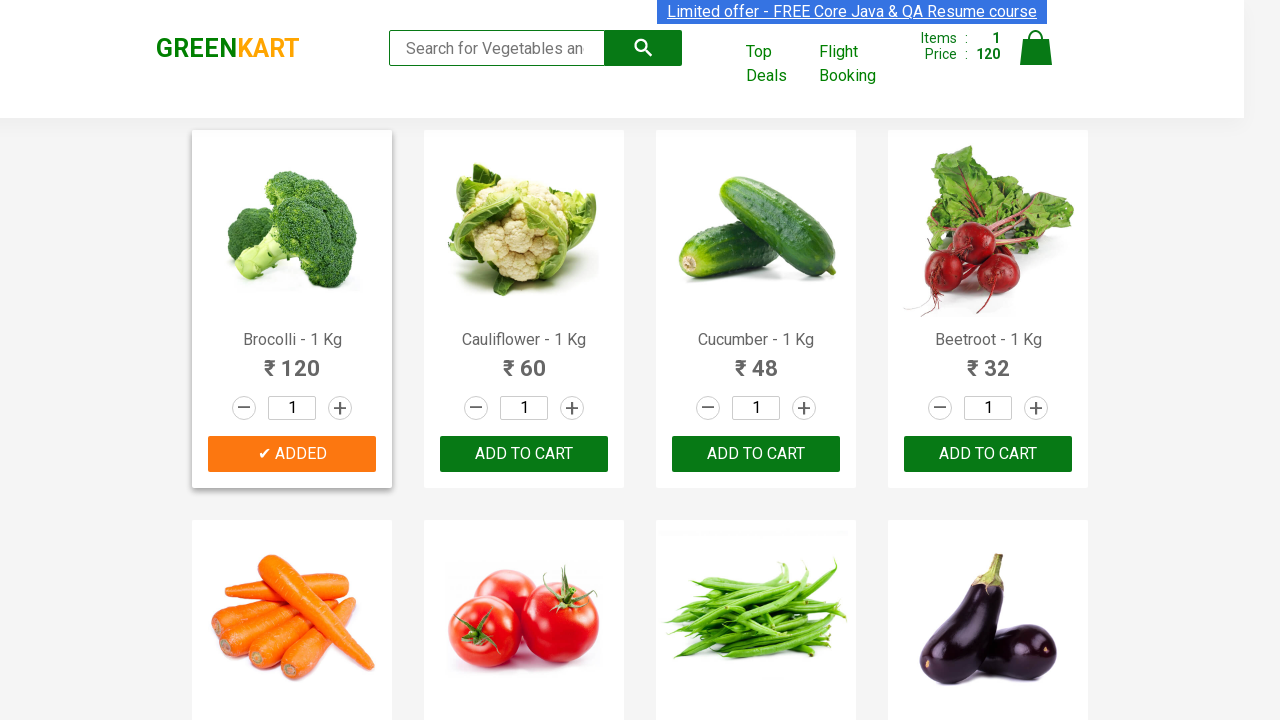

Clicked Add to Cart button for Cucumber at (756, 454) on xpath=//div[@class='product-action']/button >> nth=2
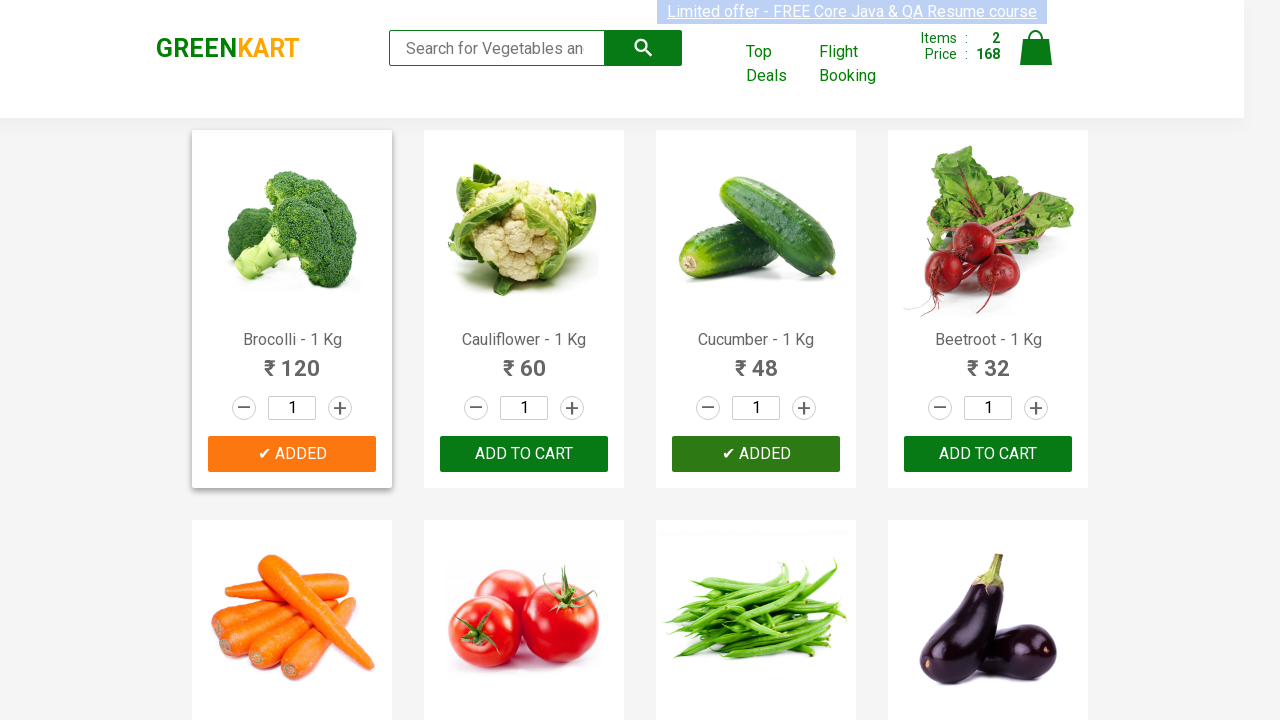

Retrieved text content from product at index 3
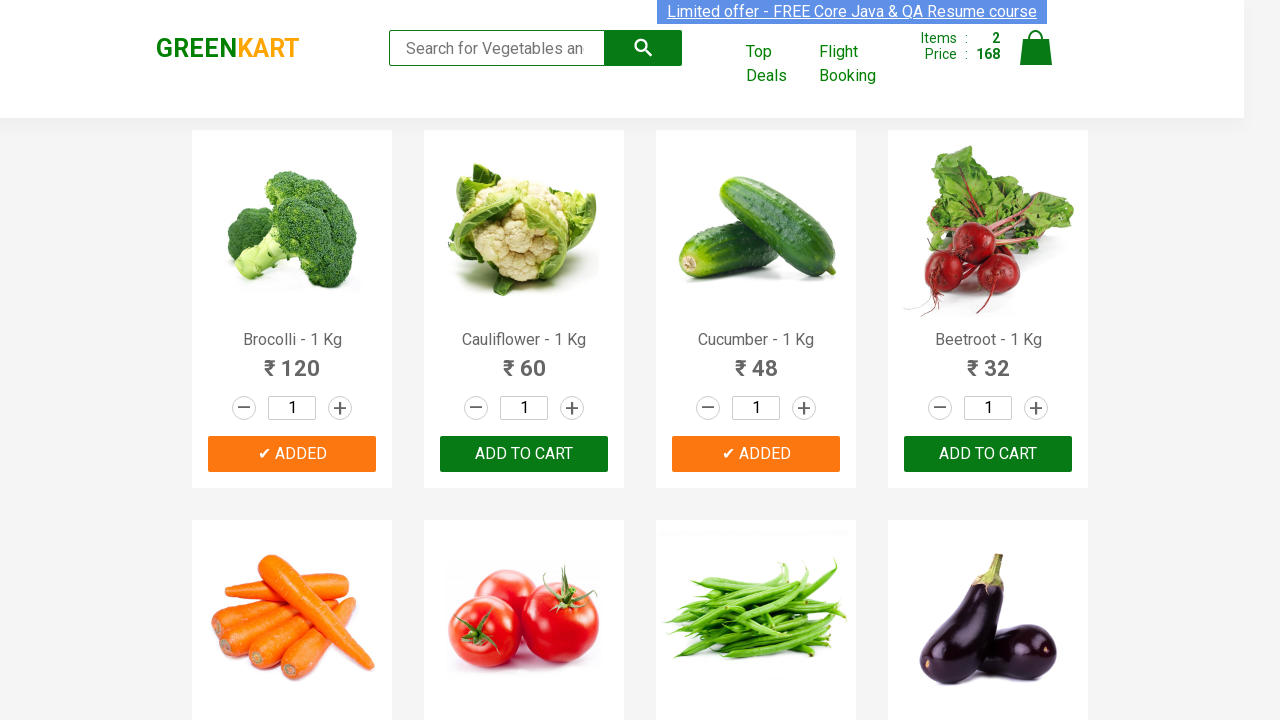

Clicked Add to Cart button for Beetroot at (988, 454) on xpath=//div[@class='product-action']/button >> nth=3
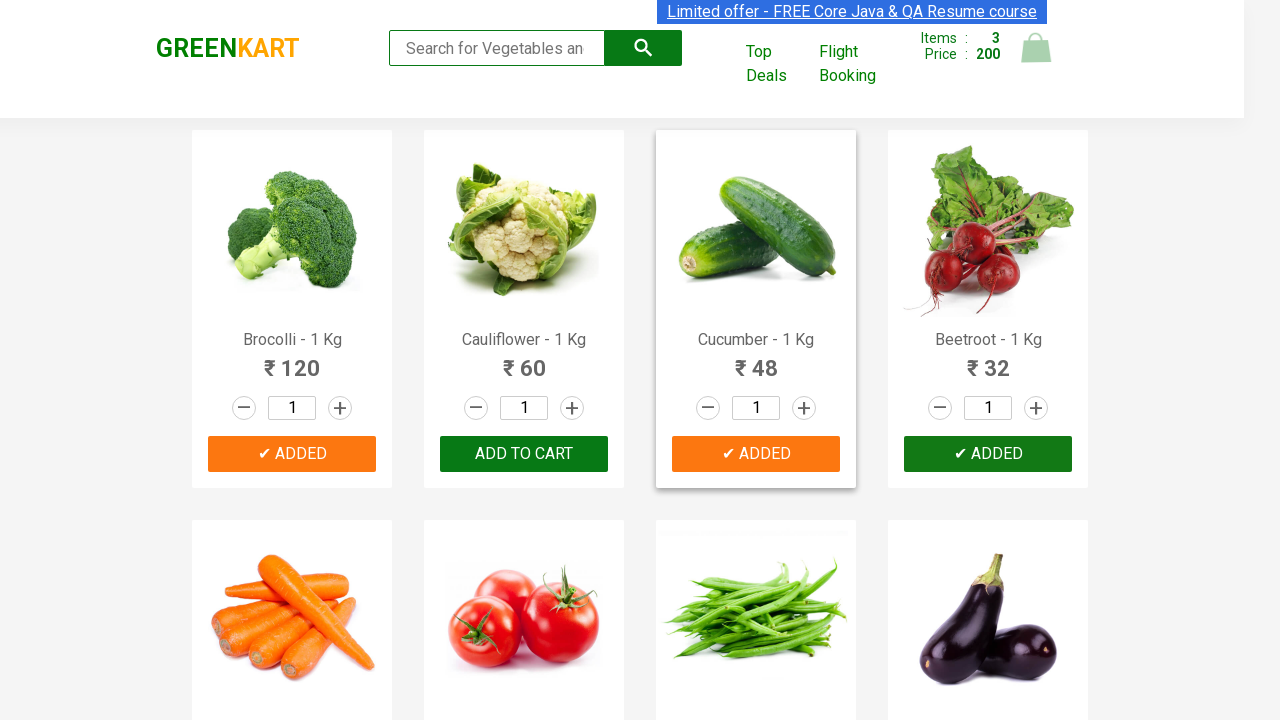

Clicked on cart icon to open cart at (1036, 48) on img[alt='Cart']
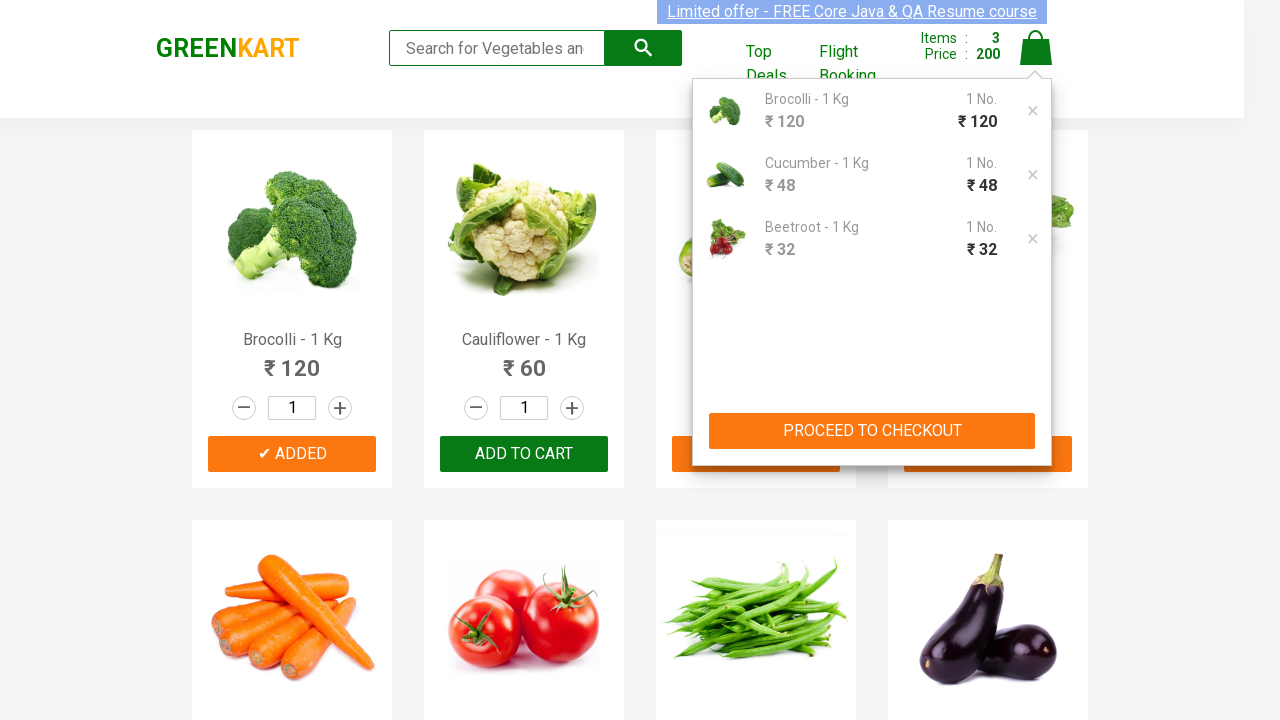

Clicked PROCEED TO CHECKOUT button at (872, 431) on xpath=//button[text()='PROCEED TO CHECKOUT']
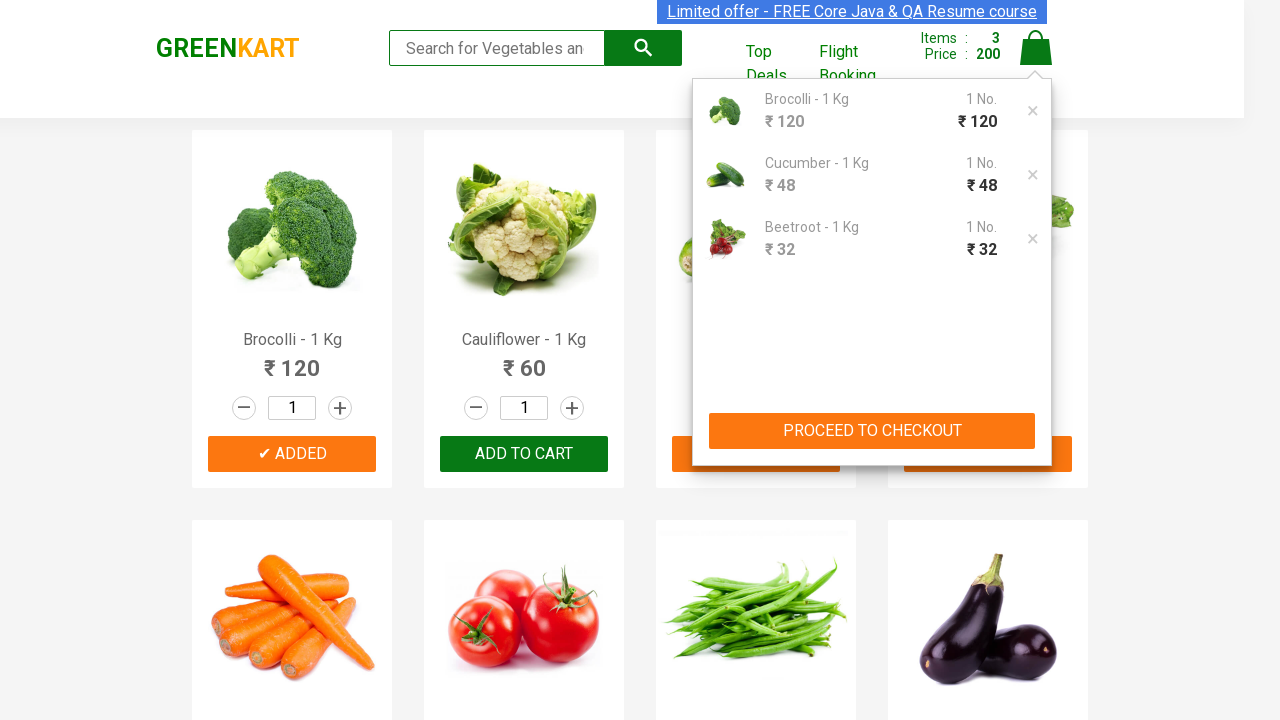

Entered promo code 'rahulshettyacademy' in promo code field on .promoCode
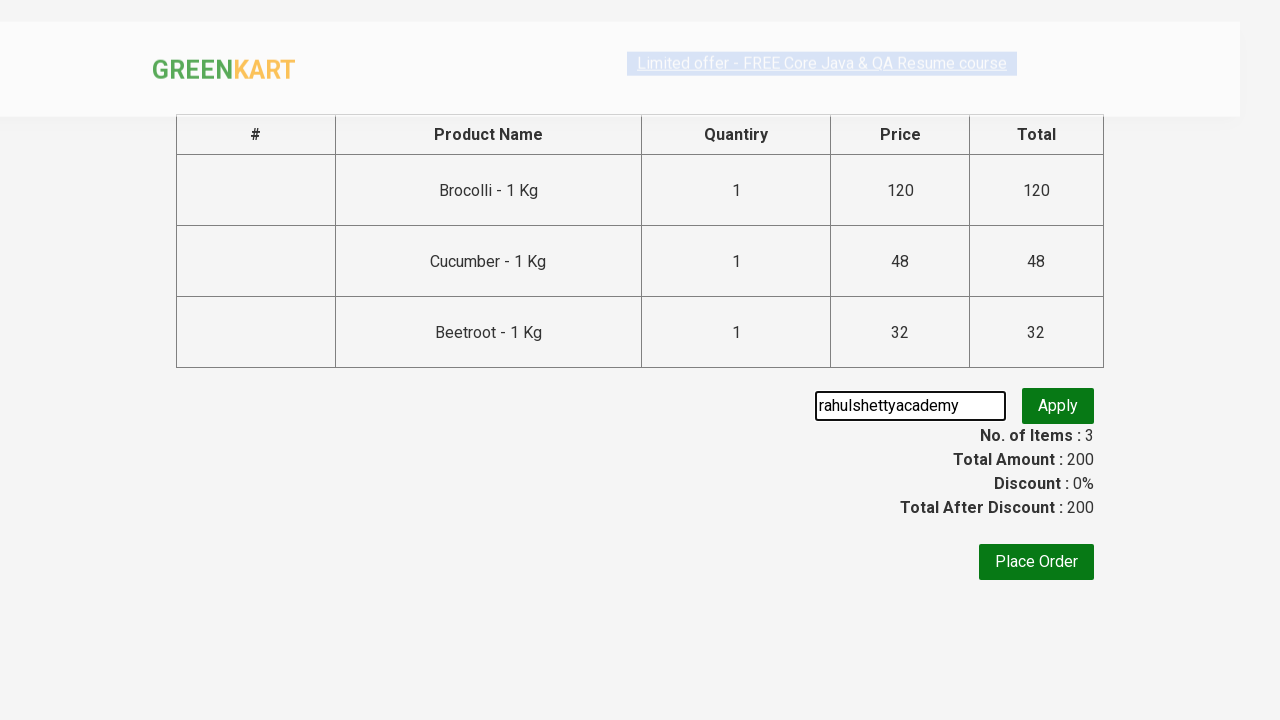

Clicked promo button to apply promo code at (1058, 406) on .promoBtn
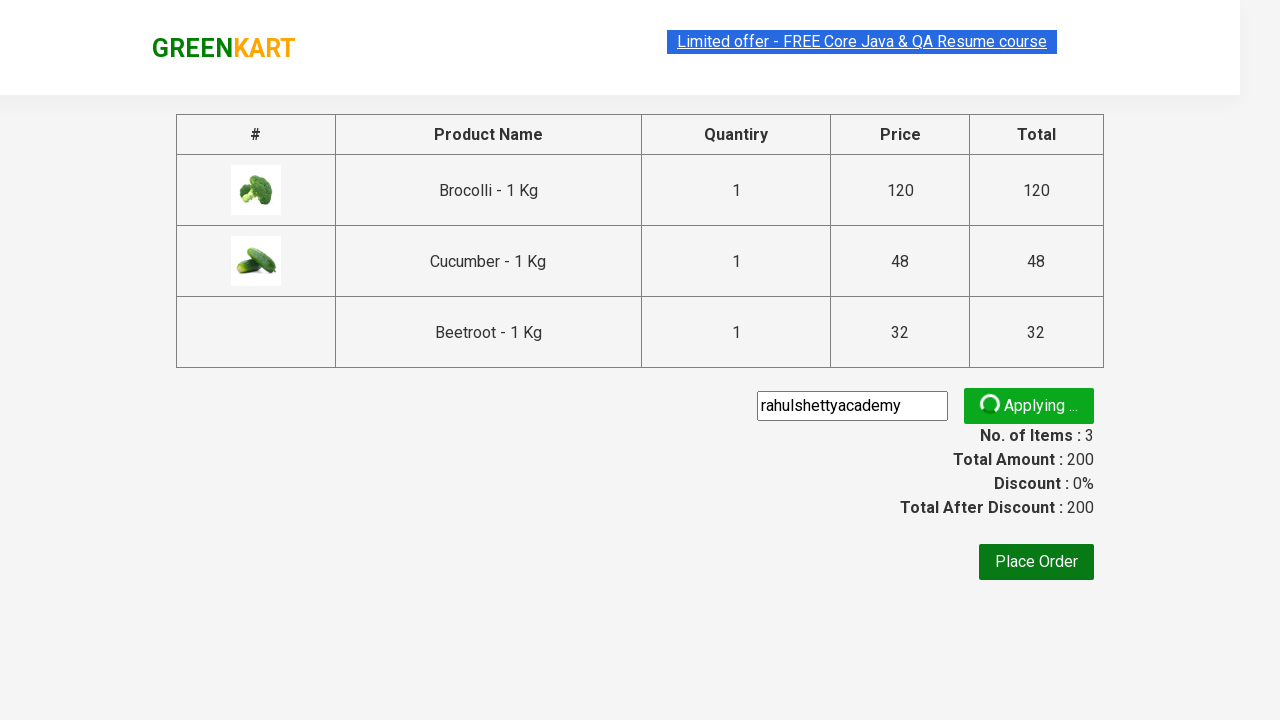

Promo code validation message appeared
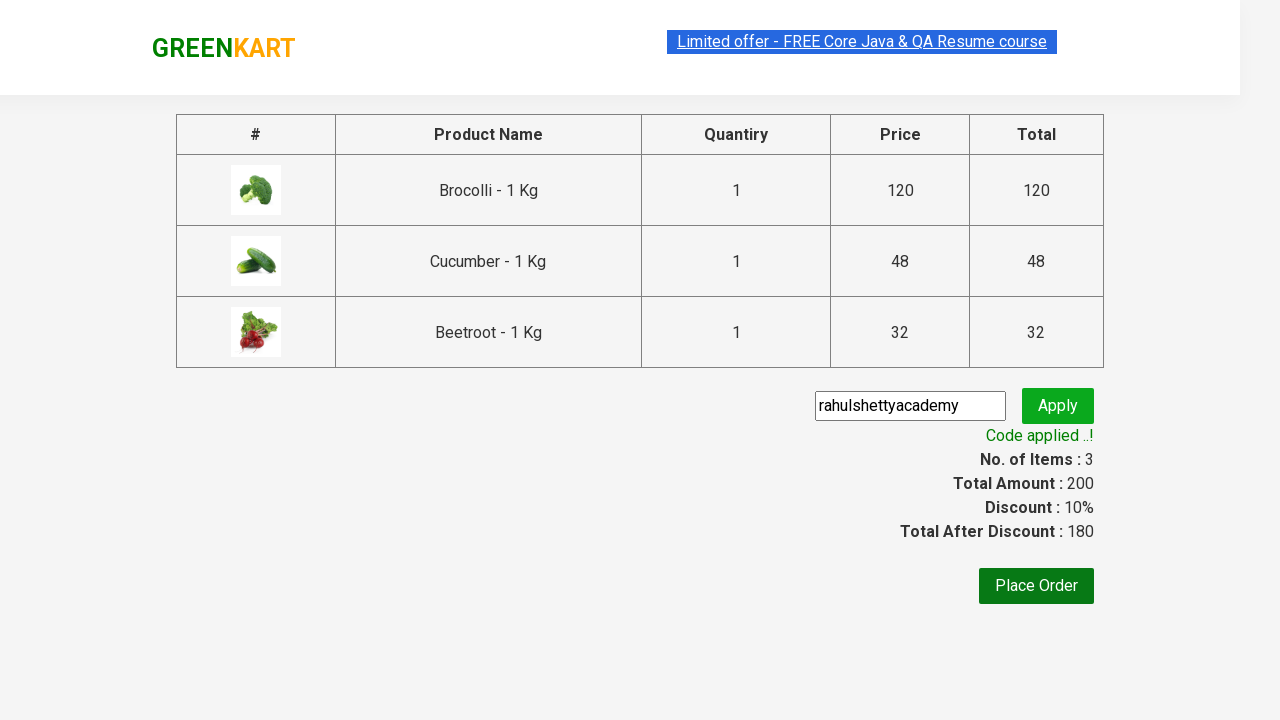

Retrieved promo validation message: Code applied ..!
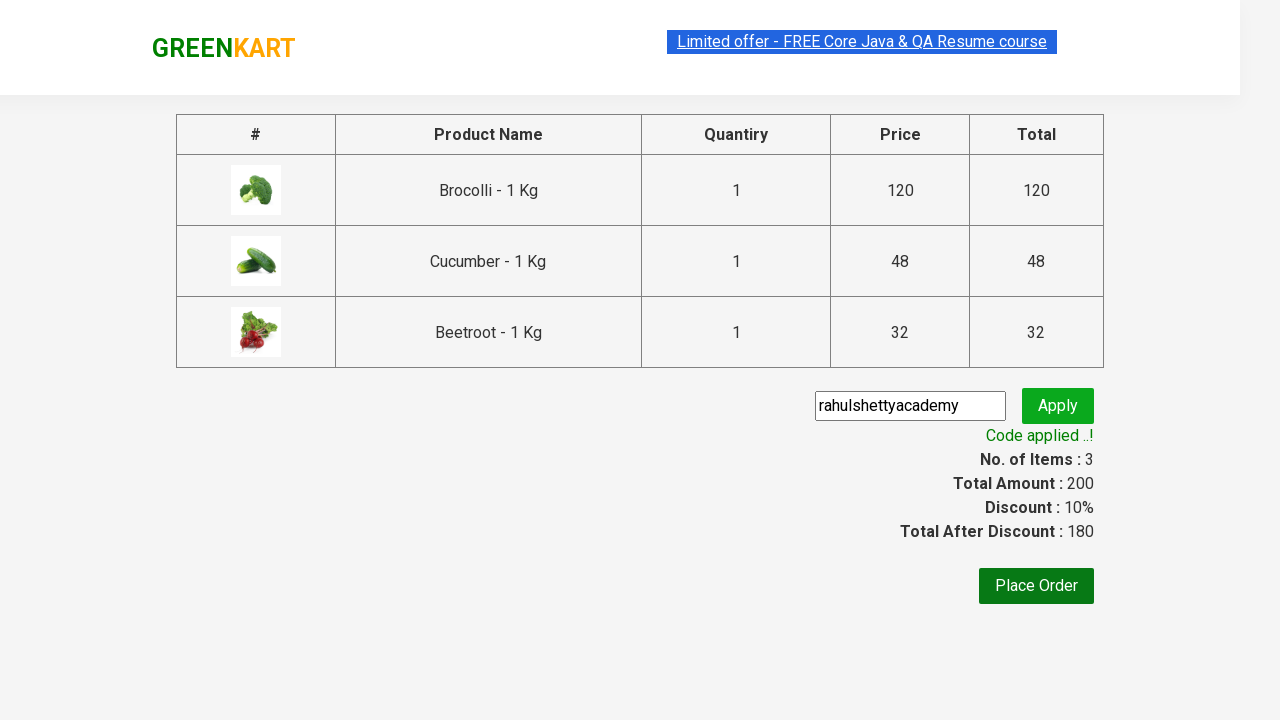

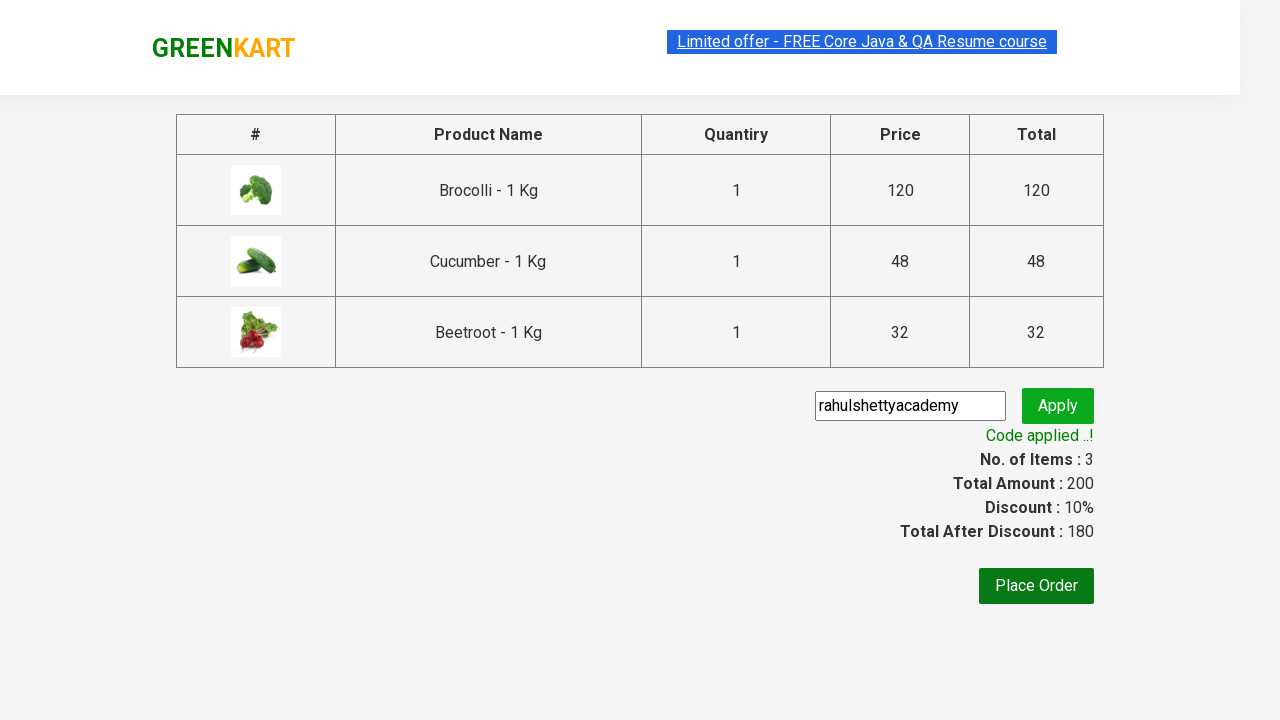